Tests right-click context menu functionality by performing a right-click on a target element and verifying that the context menu options appear and can be interacted with.

Starting URL: http://swisnl.github.io/jQuery-contextMenu/demo.html

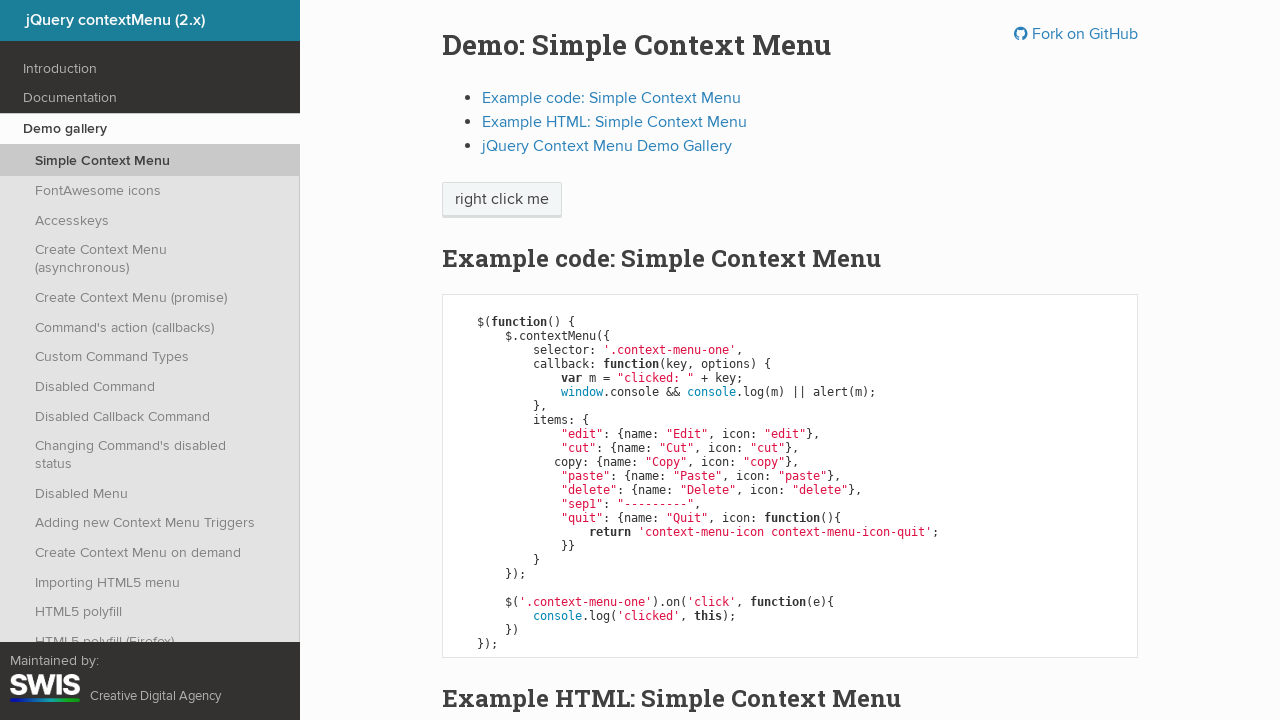

Right-click target element is visible
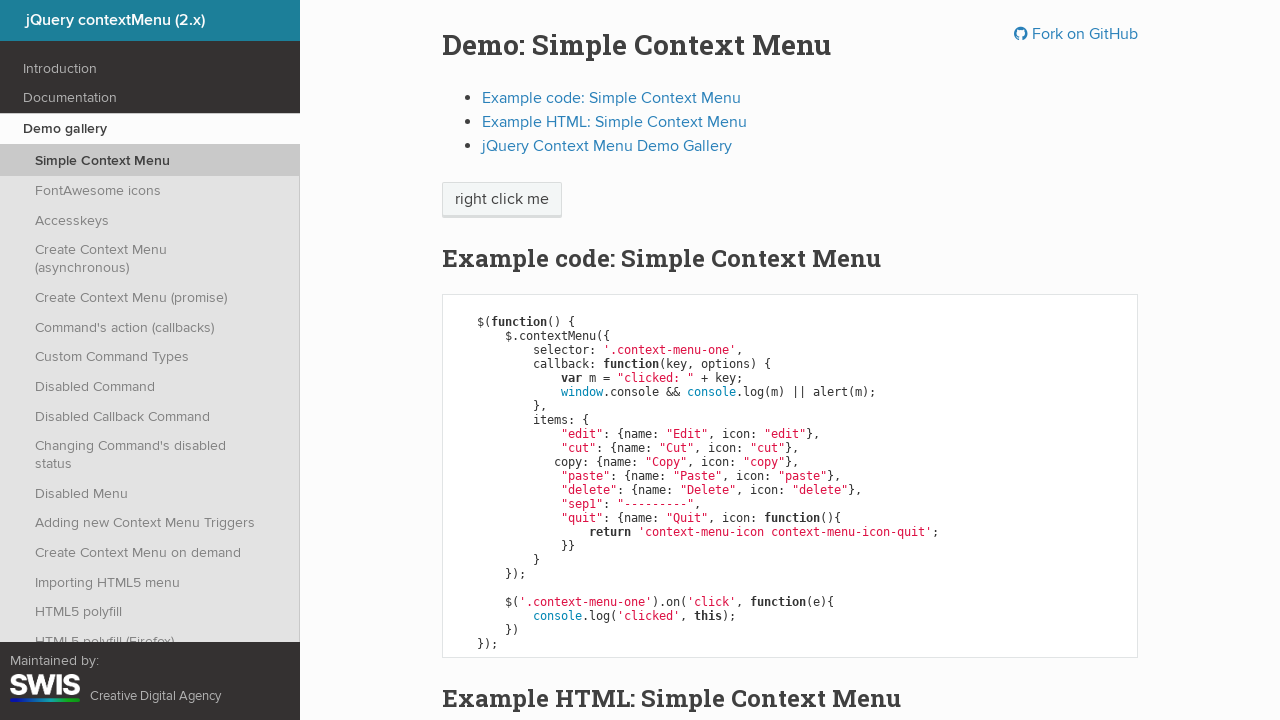

Right-clicked on target element to open context menu at (502, 200) on xpath=//span[text()='right click me']
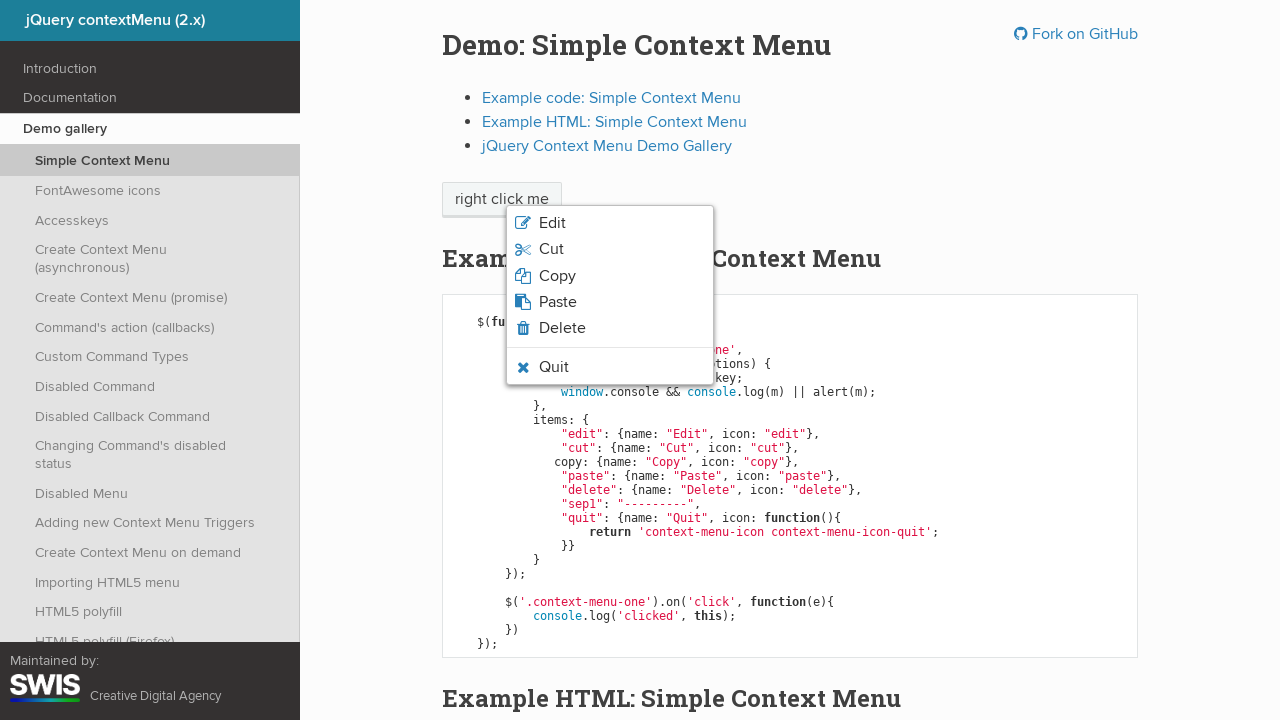

Context menu options appeared
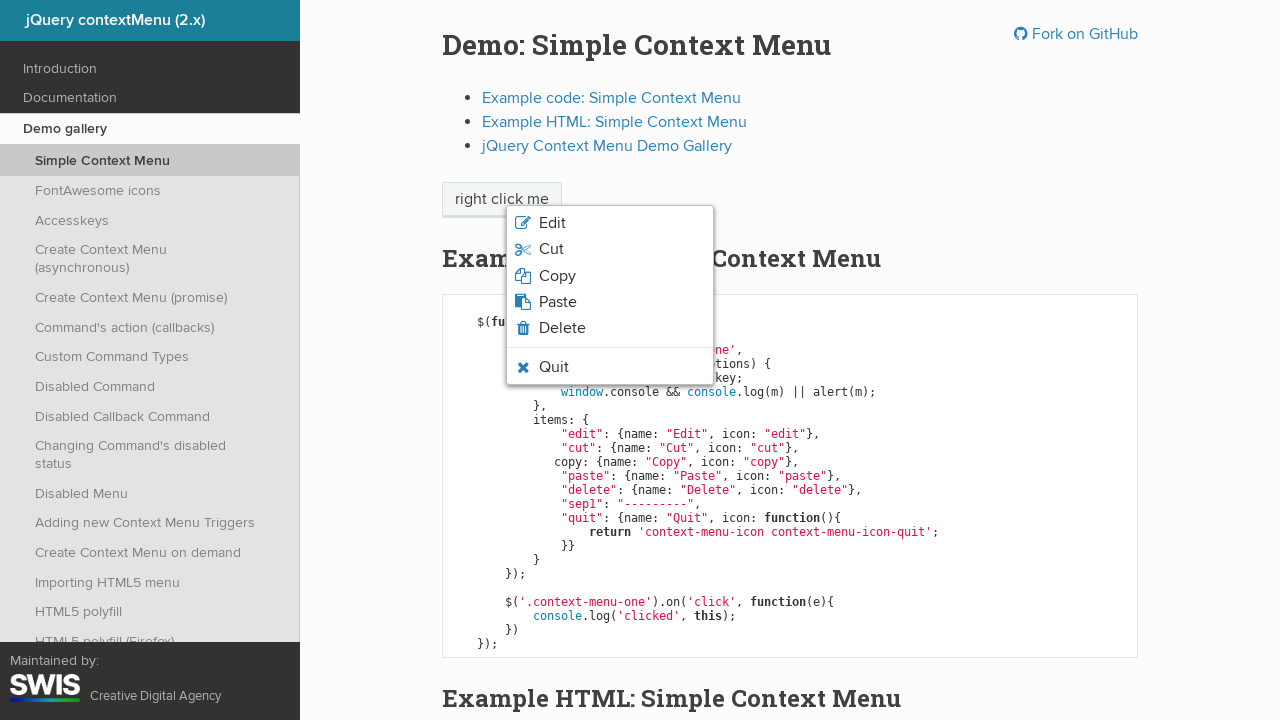

Clicked 'Quit' option from context menu at (554, 367) on xpath=//ul/li[contains(@class,'context-menu-icon')]/span[text()='Quit']
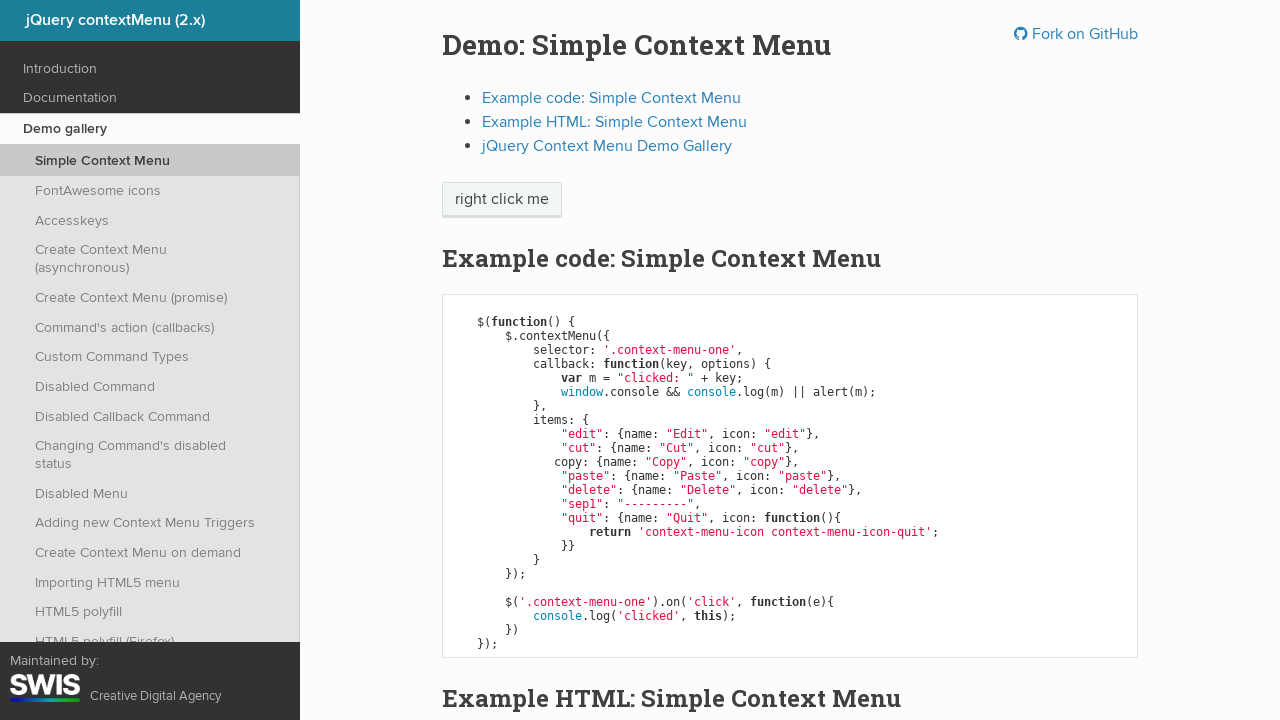

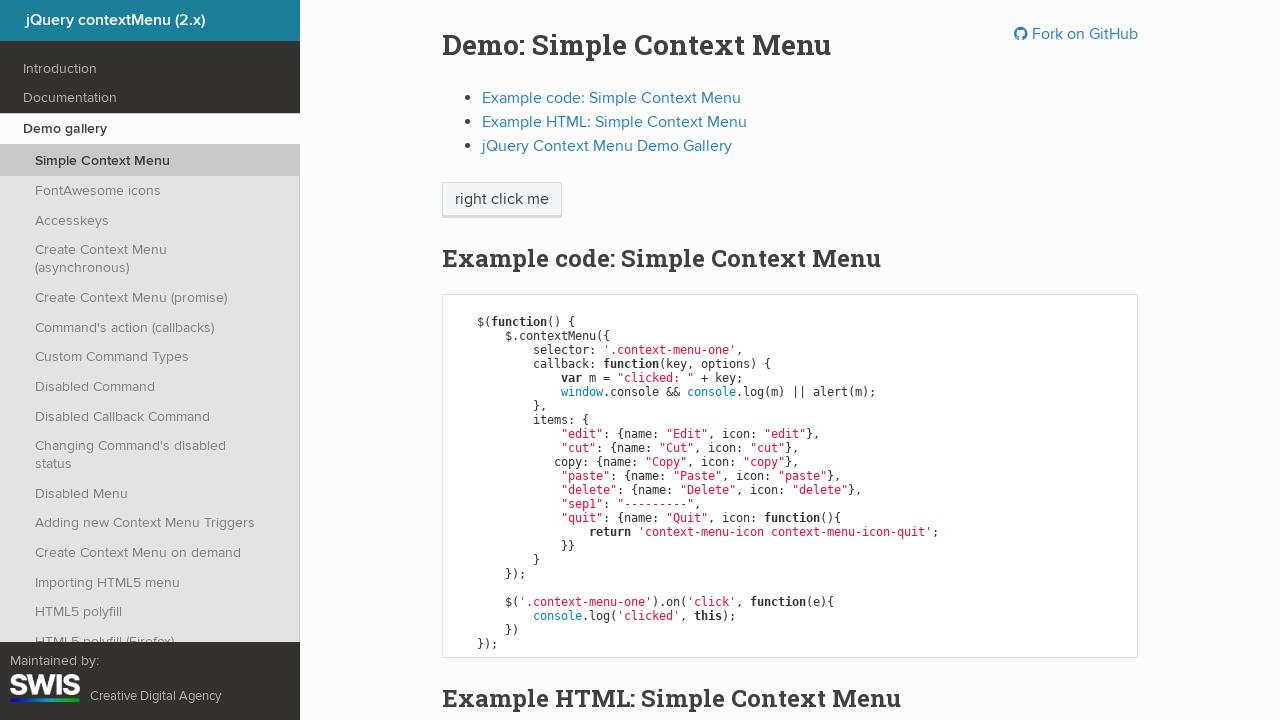